Tests the header panel navigation links by clicking on Home, About Us, and Contact buttons and verifying each navigates to the correct URL

Starting URL: https://parabank.parasoft.com/parabank/index.htm

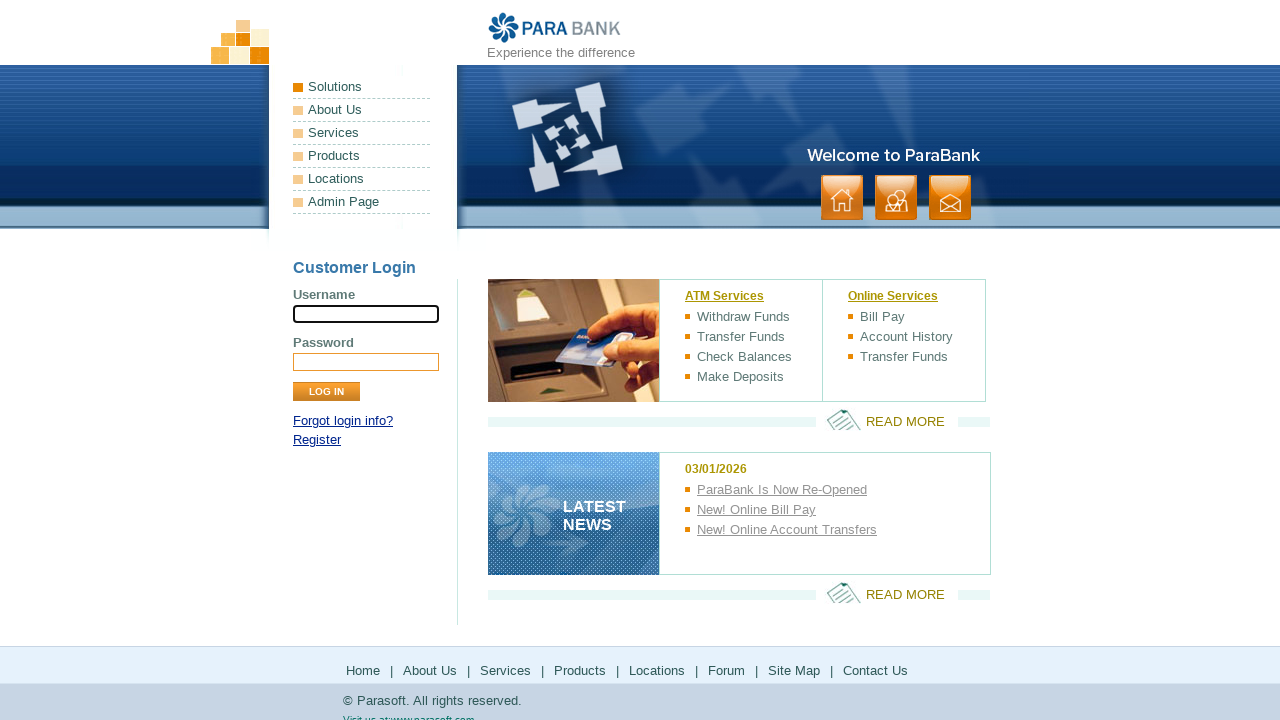

Clicked navigation button with selector 'ul.button > li.home > a' at (842, 198) on ul.button > li.home > a
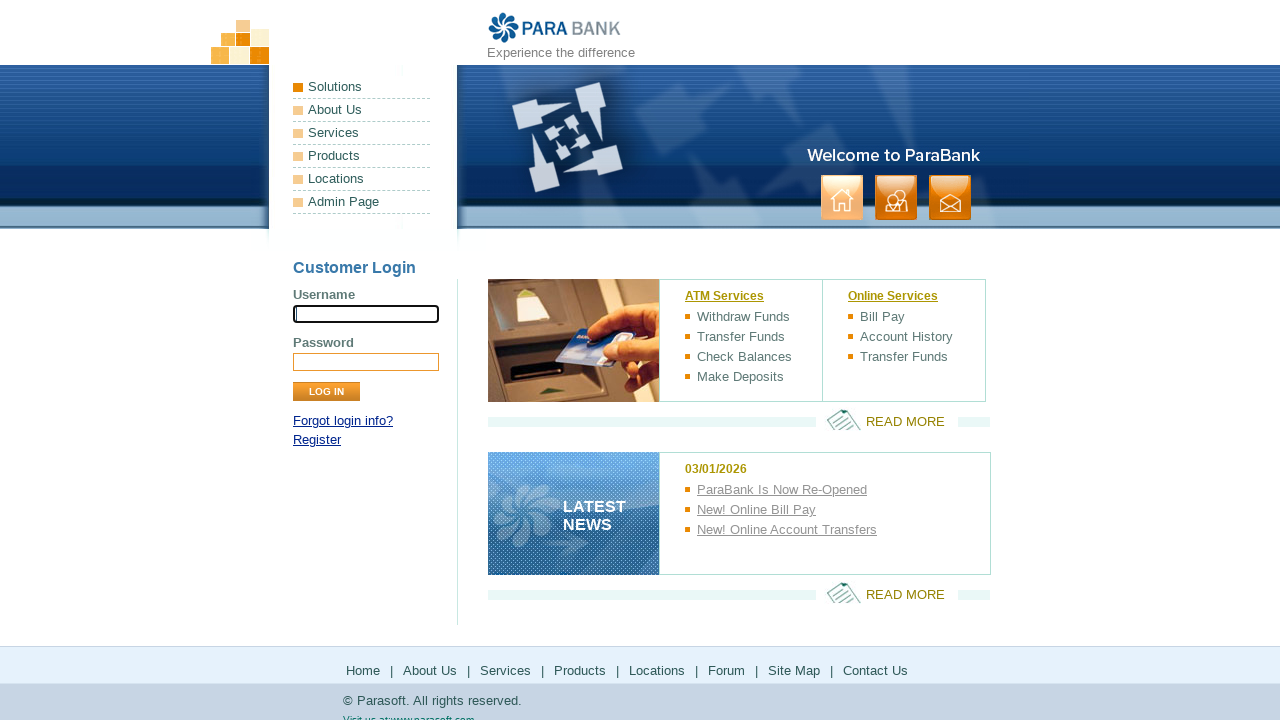

Page navigation completed and DOM content loaded
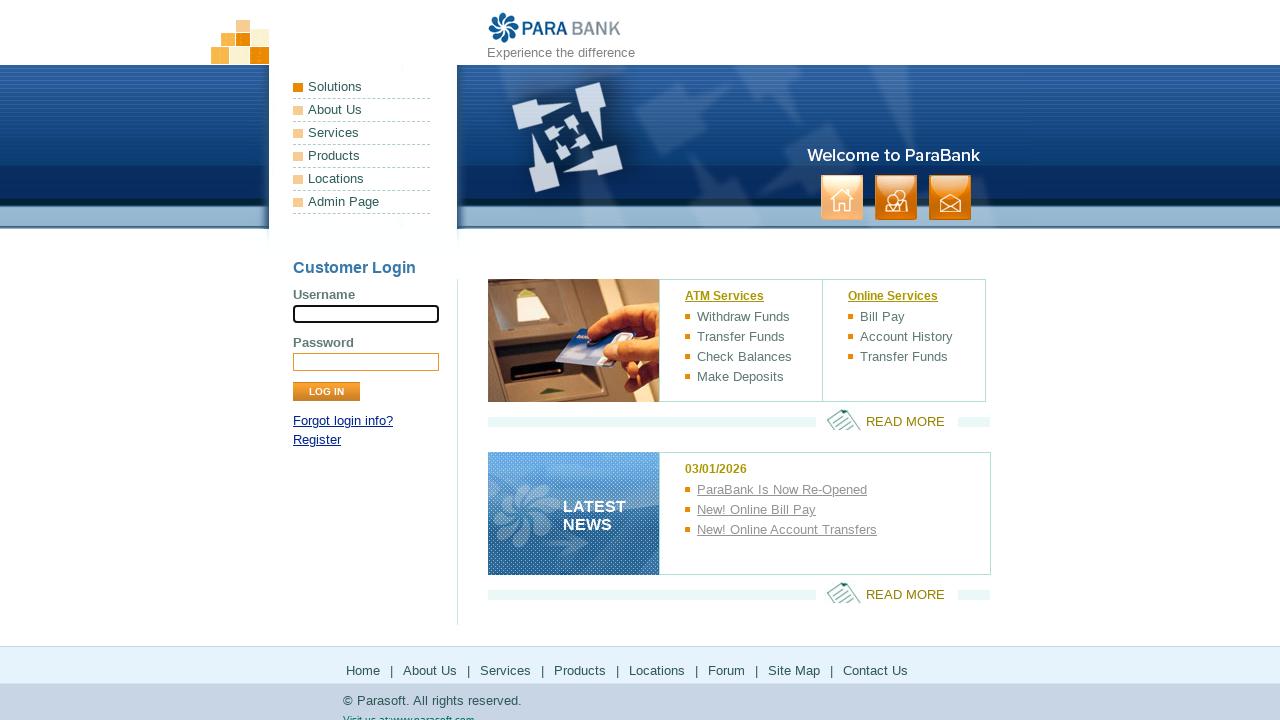

Verified current URL 'https://parabank.parasoft.com/parabank/index.htm;jsessionid=D00A0E9E25AC4BCE8D8E5EB0001CE9AB' matches expected URL 'https://parabank.parasoft.com/parabank/index.htm'
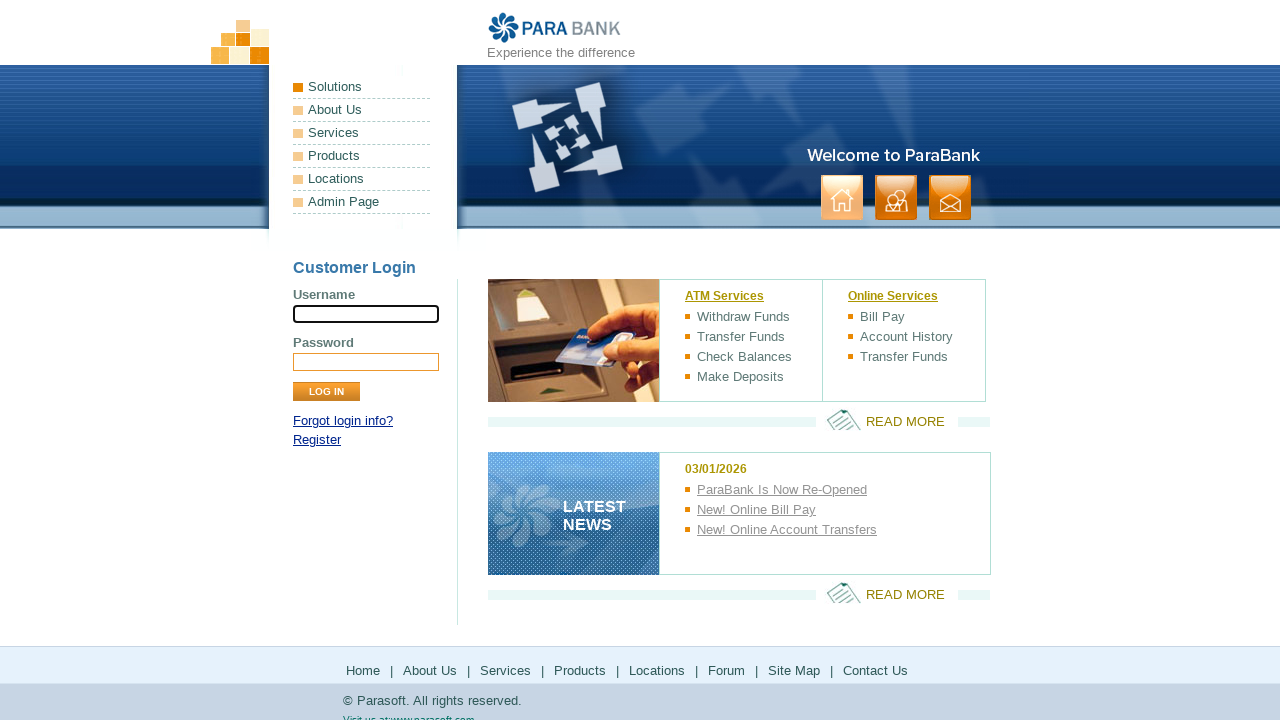

Clicked navigation button with selector 'ul.button > li.aboutus > a' at (896, 198) on ul.button > li.aboutus > a
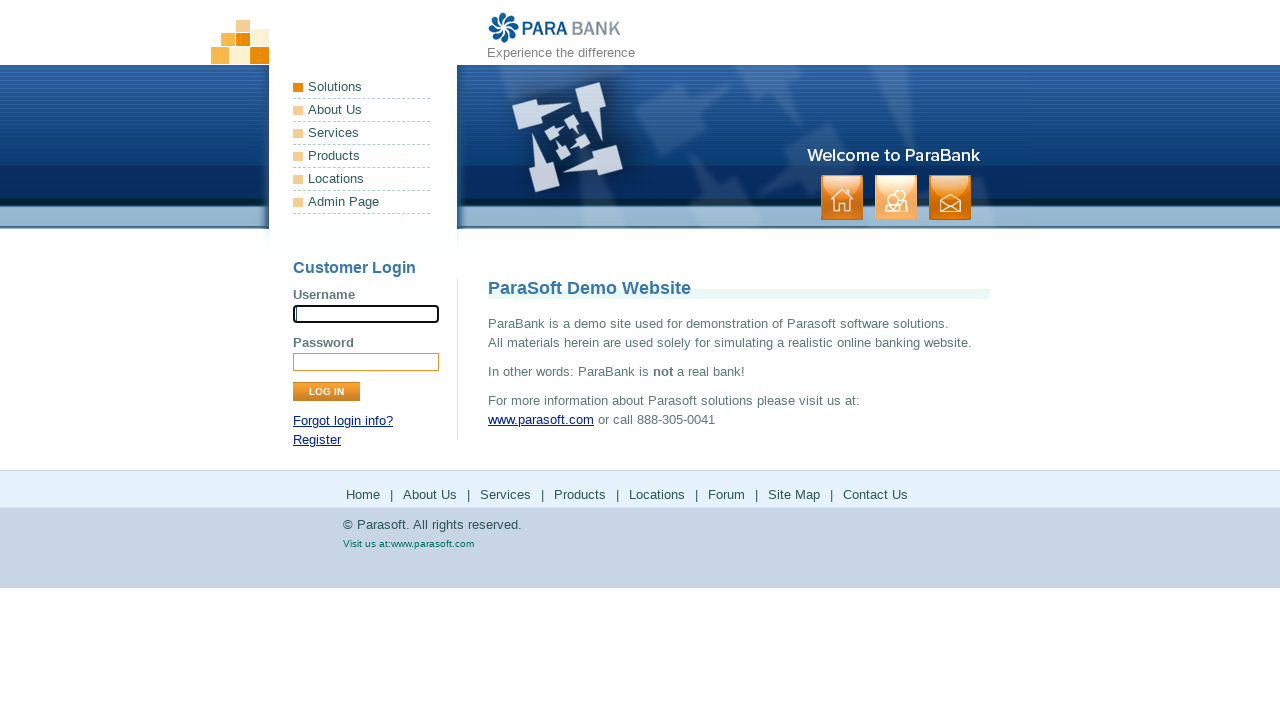

Page navigation completed and DOM content loaded
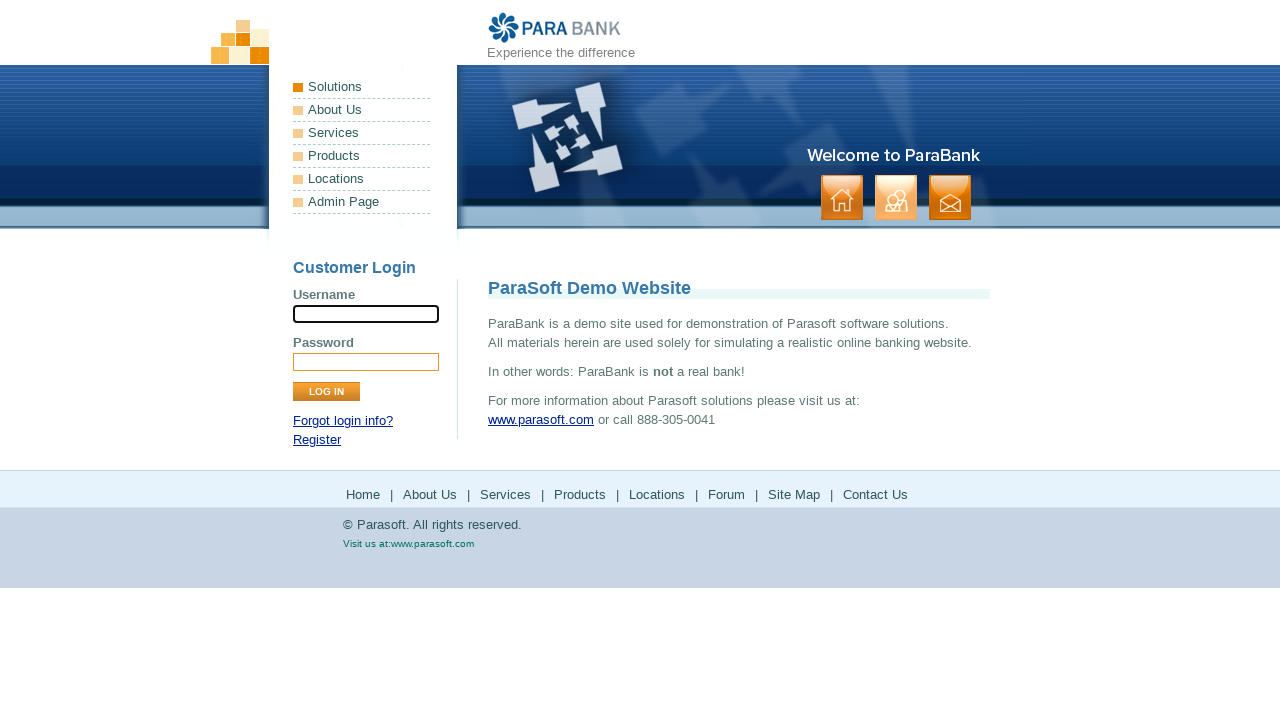

Verified current URL 'https://parabank.parasoft.com/parabank/about.htm' matches expected URL 'https://parabank.parasoft.com/parabank/about.htm'
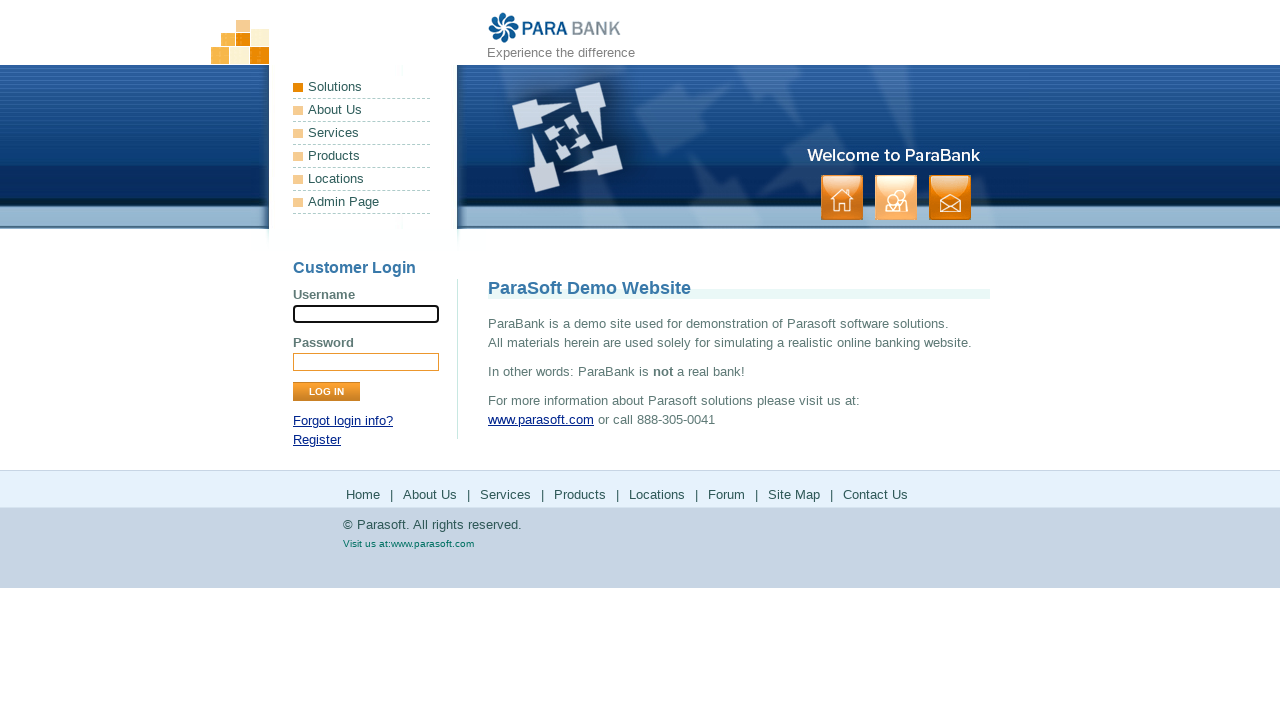

Clicked navigation button with selector 'ul.button > li.contact > a' at (950, 198) on ul.button > li.contact > a
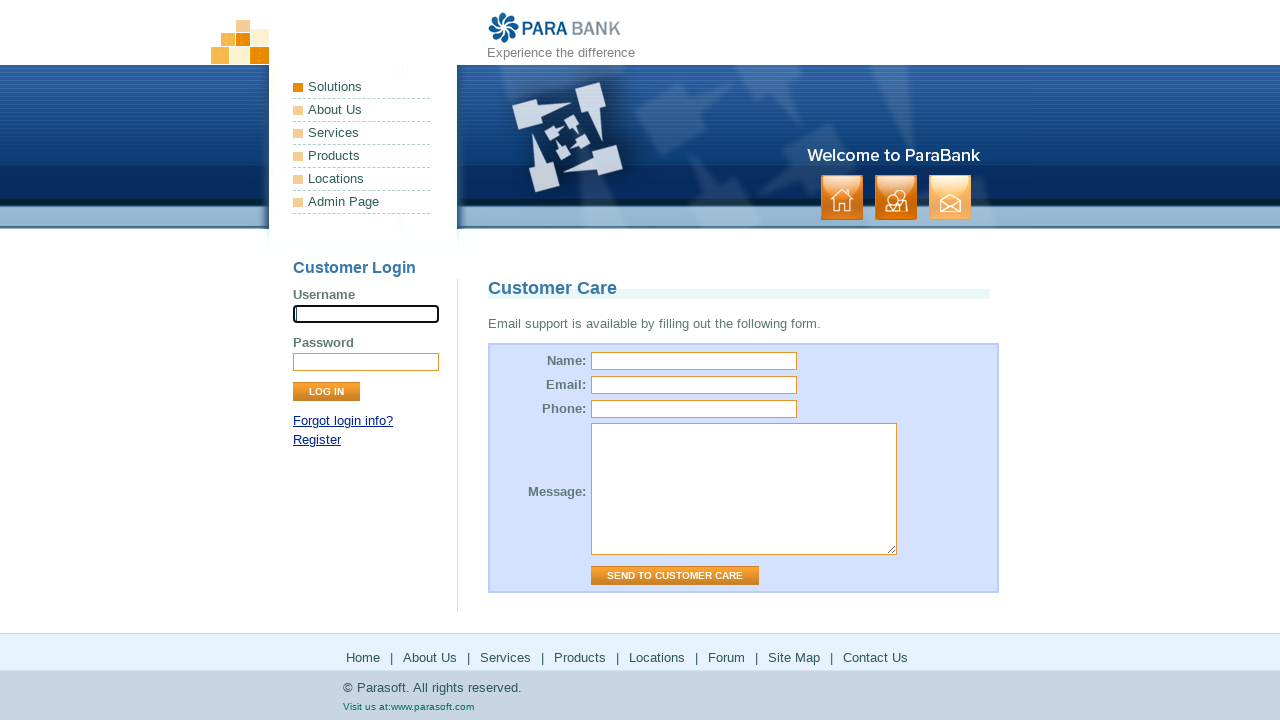

Page navigation completed and DOM content loaded
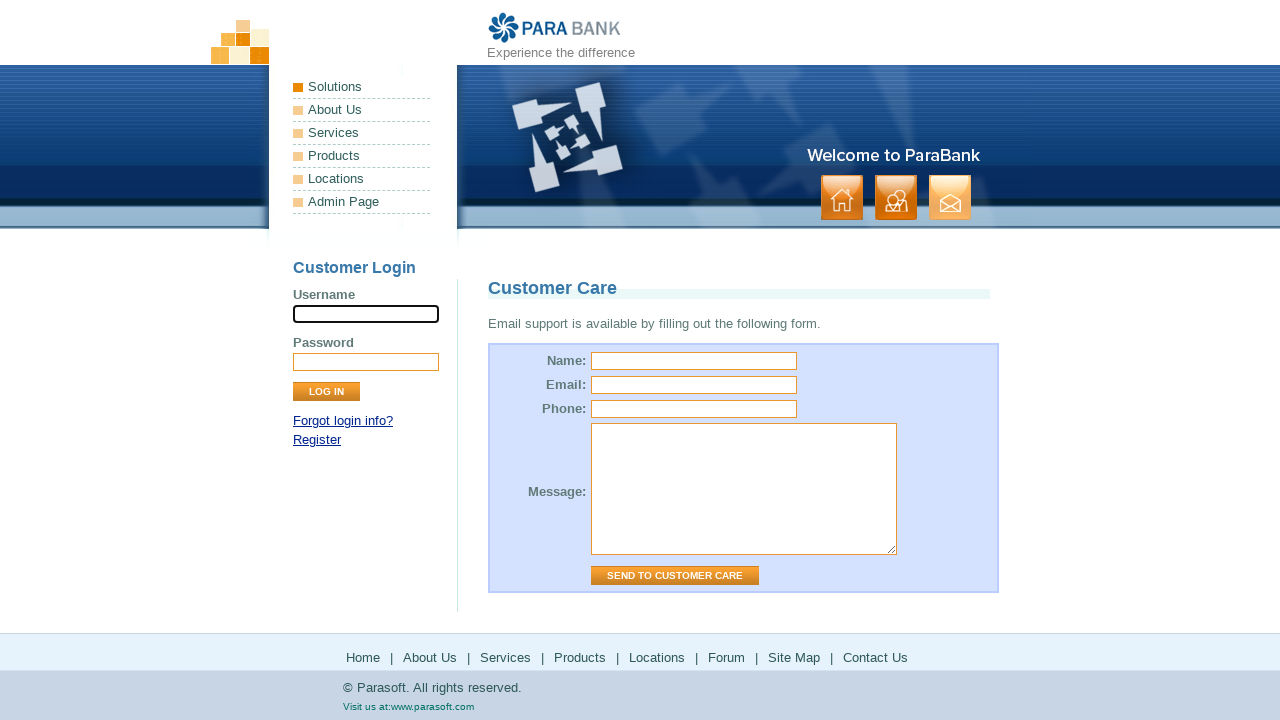

Verified current URL 'https://parabank.parasoft.com/parabank/contact.htm' matches expected URL 'https://parabank.parasoft.com/parabank/contact.htm'
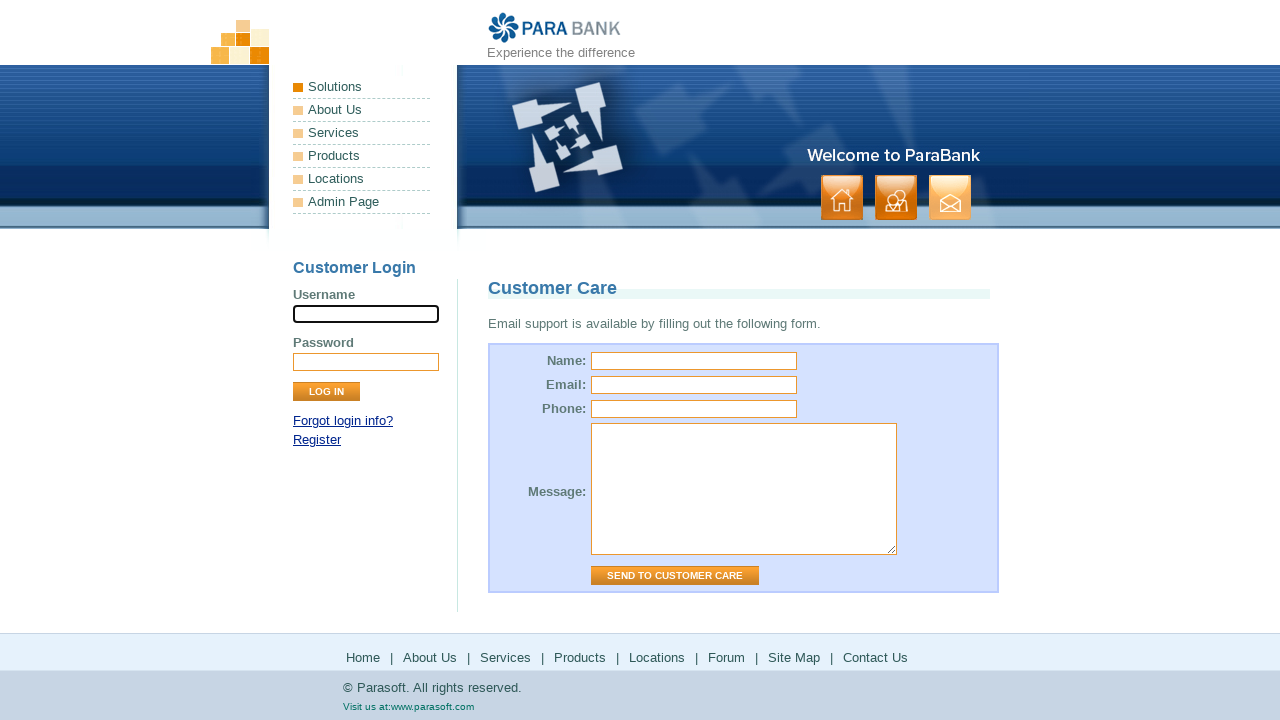

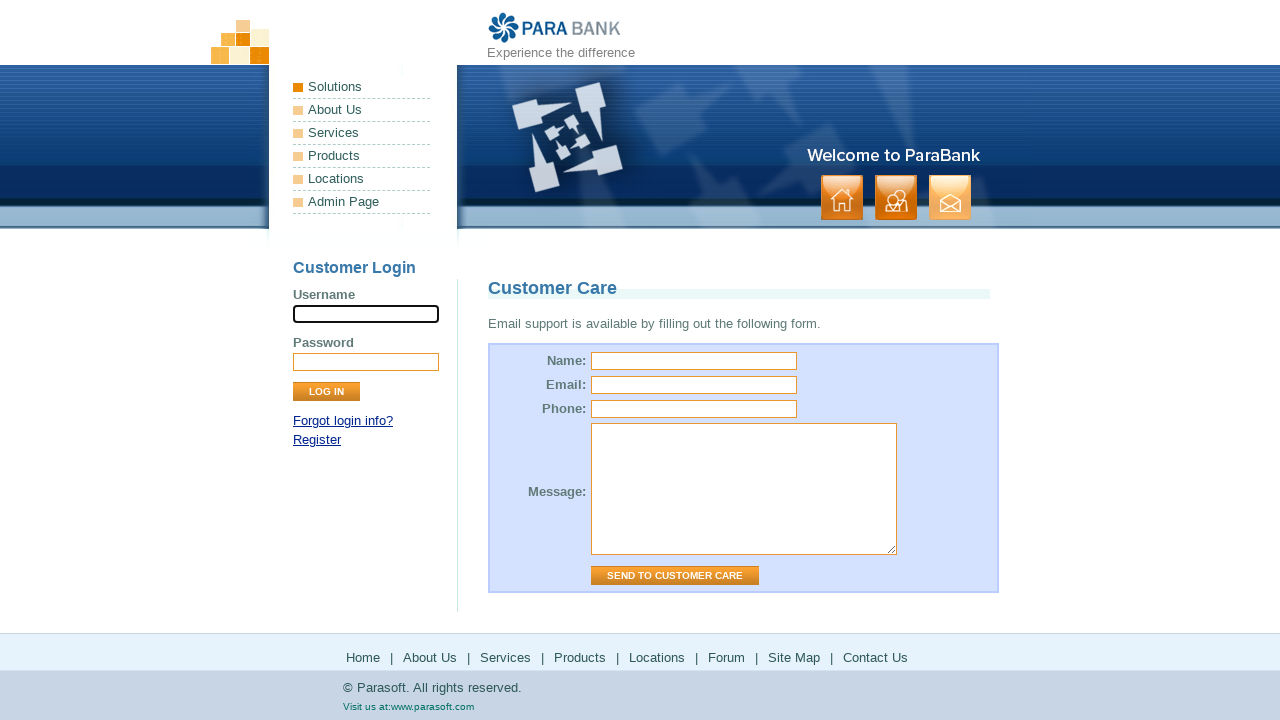